Tests the RedBus travel booking form by filling in the source location field with an airport location and setting the travel date using JavaScript execution.

Starting URL: https://www.redbus.com/

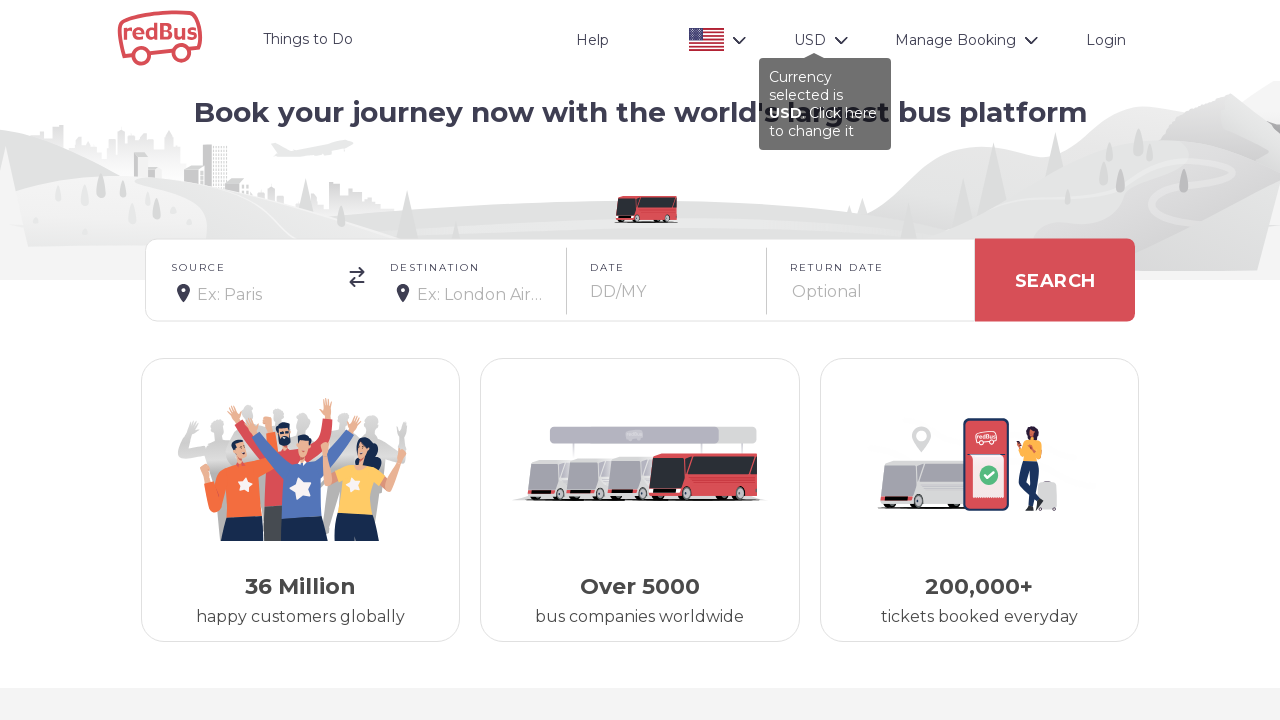

Waited for source location field to load
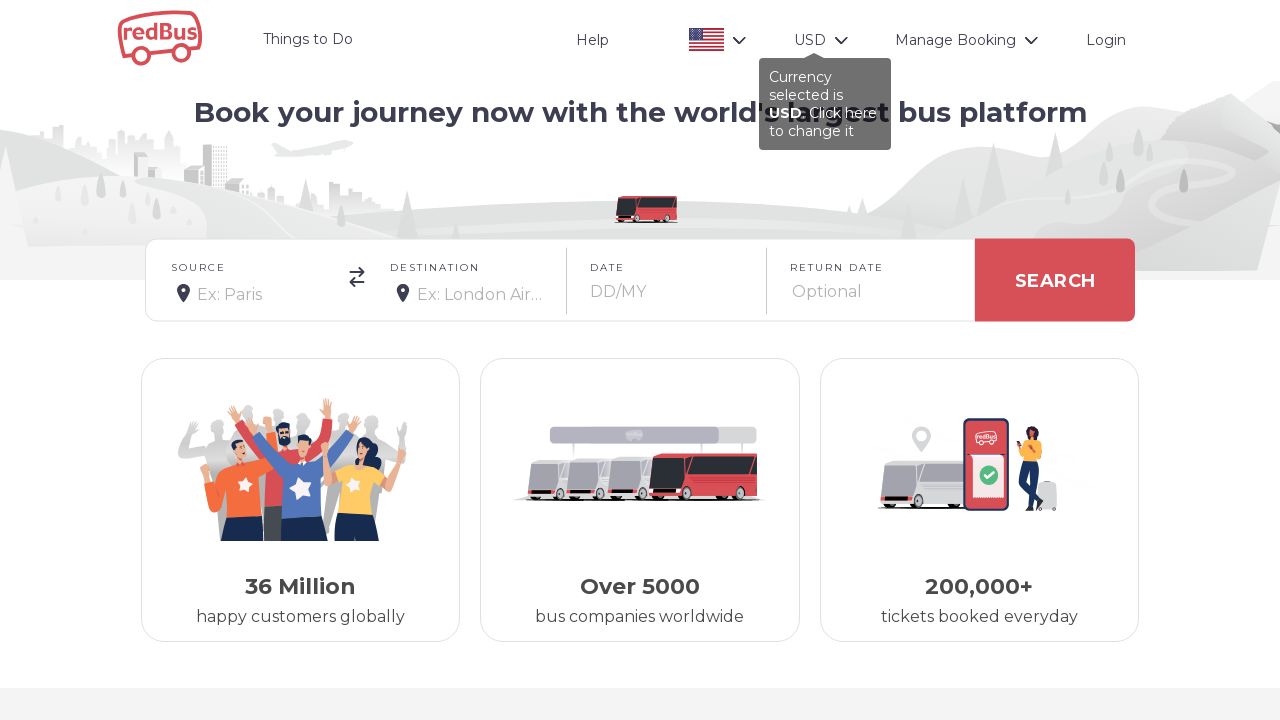

Filled source location field with 'Paris Beauvais Airport,Paris,France' using JavaScript execution
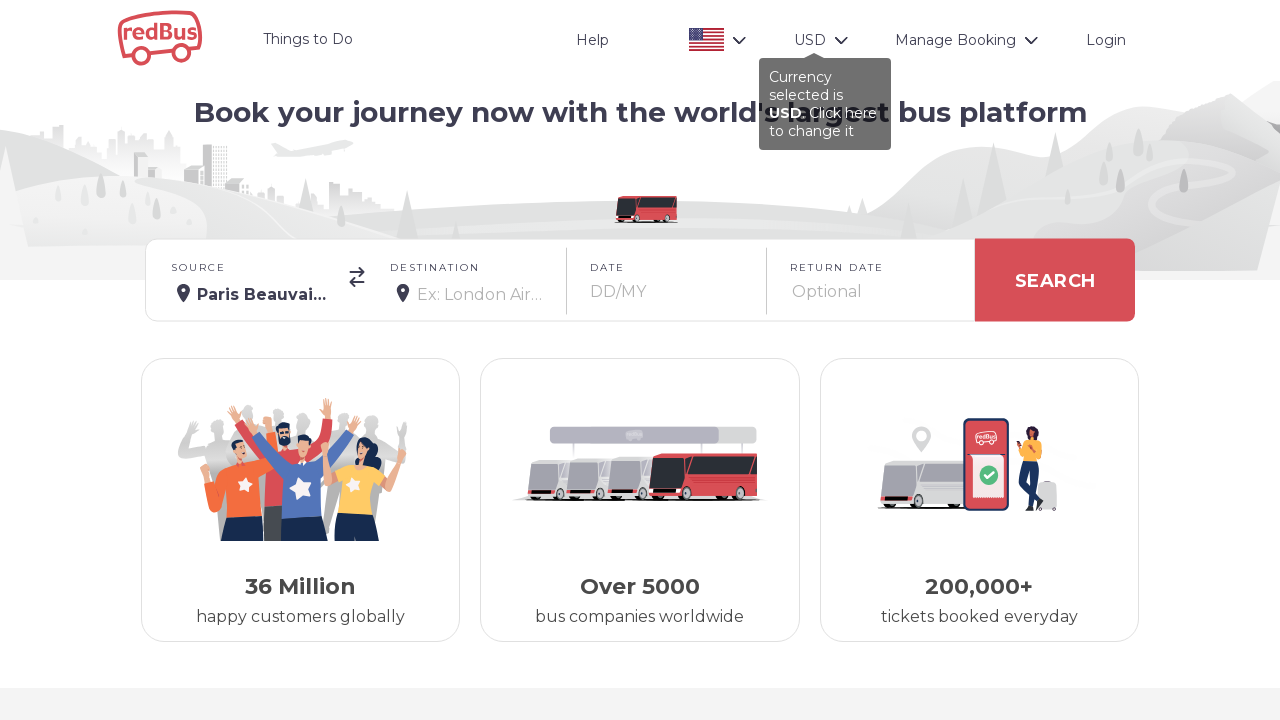

Set travel date to '02-Feb-2025' using JavaScript execution
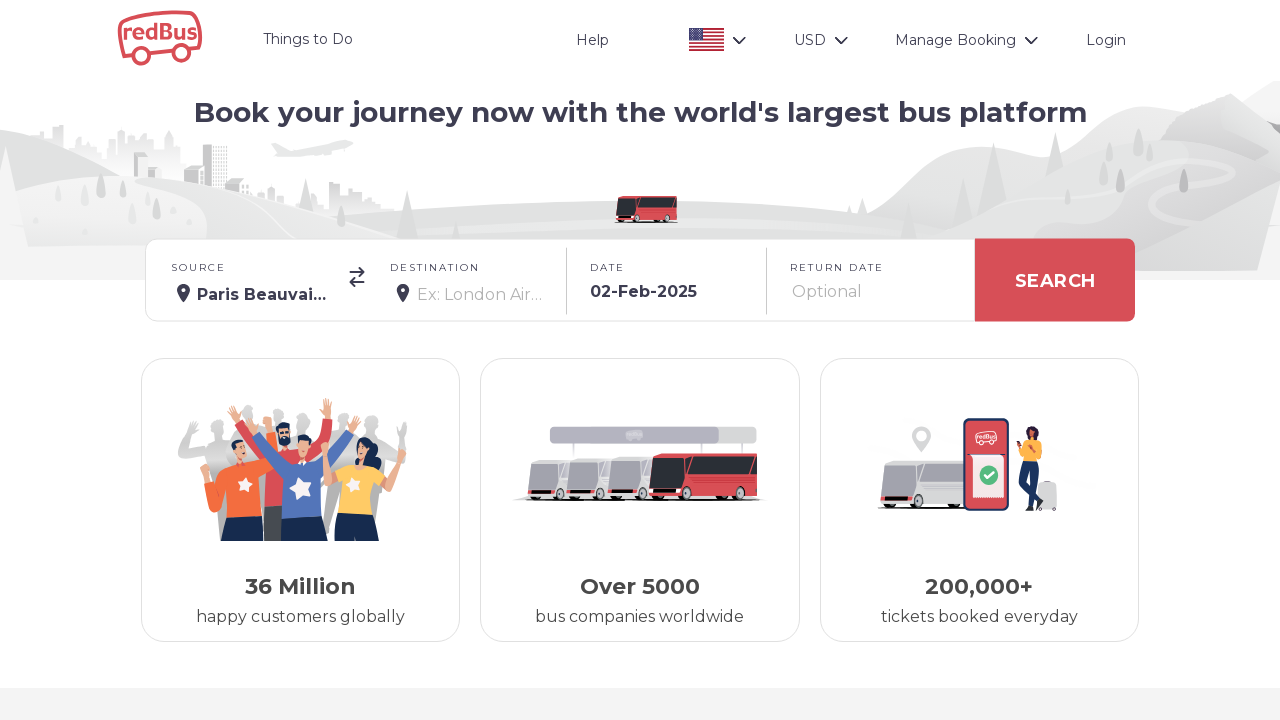

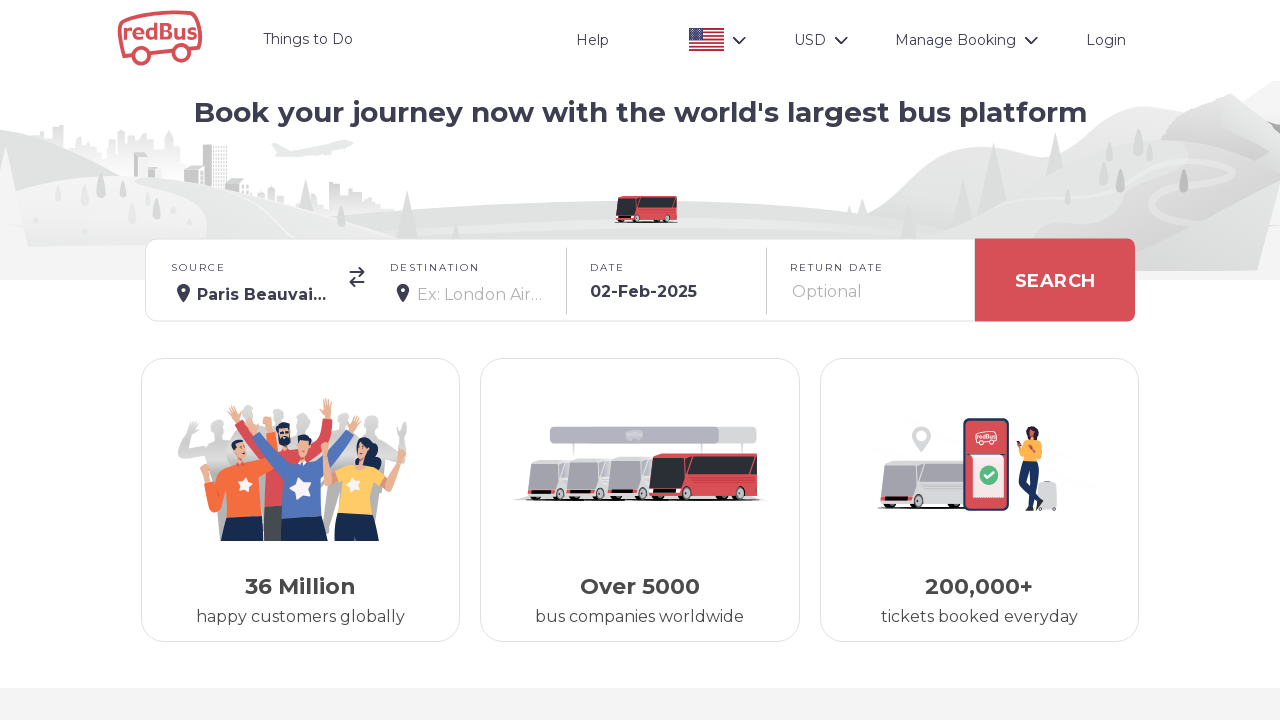